Tests a text box form by filling in name, email, current address, and permanent address fields, then submitting the form.

Starting URL: https://demoqa.com/text-box

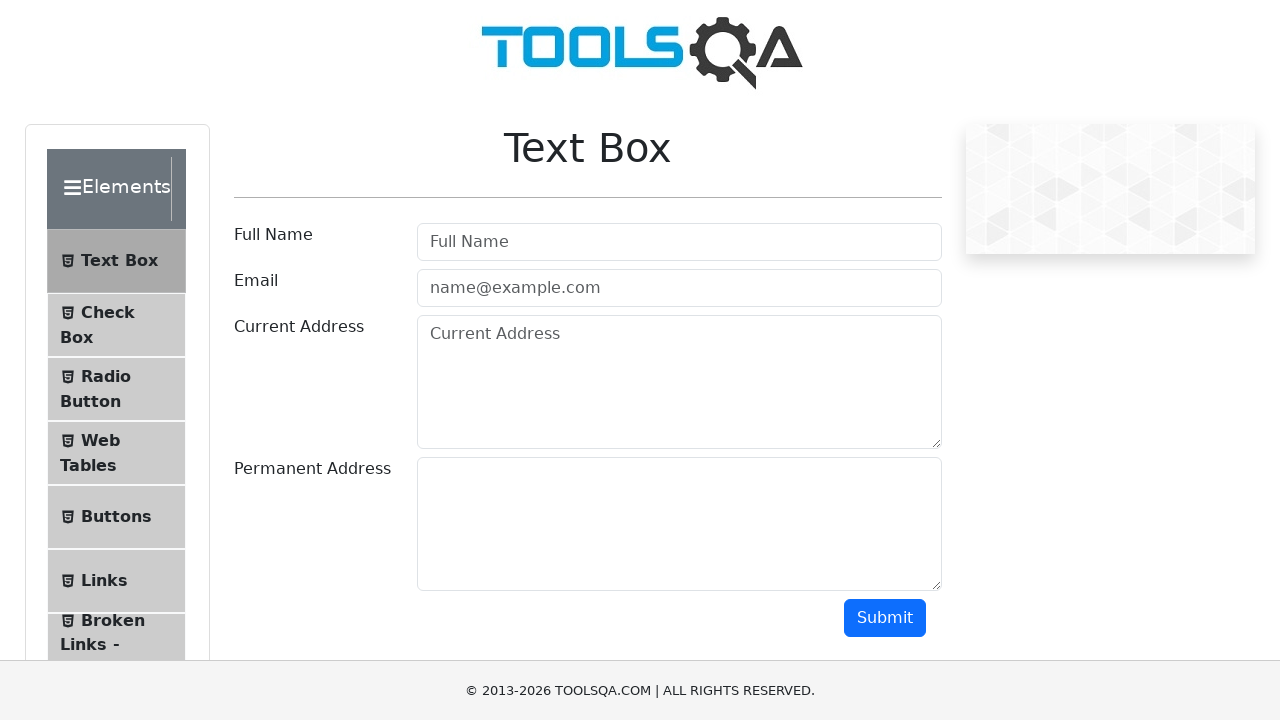

Filled name field with 'Wiolet' on #userName
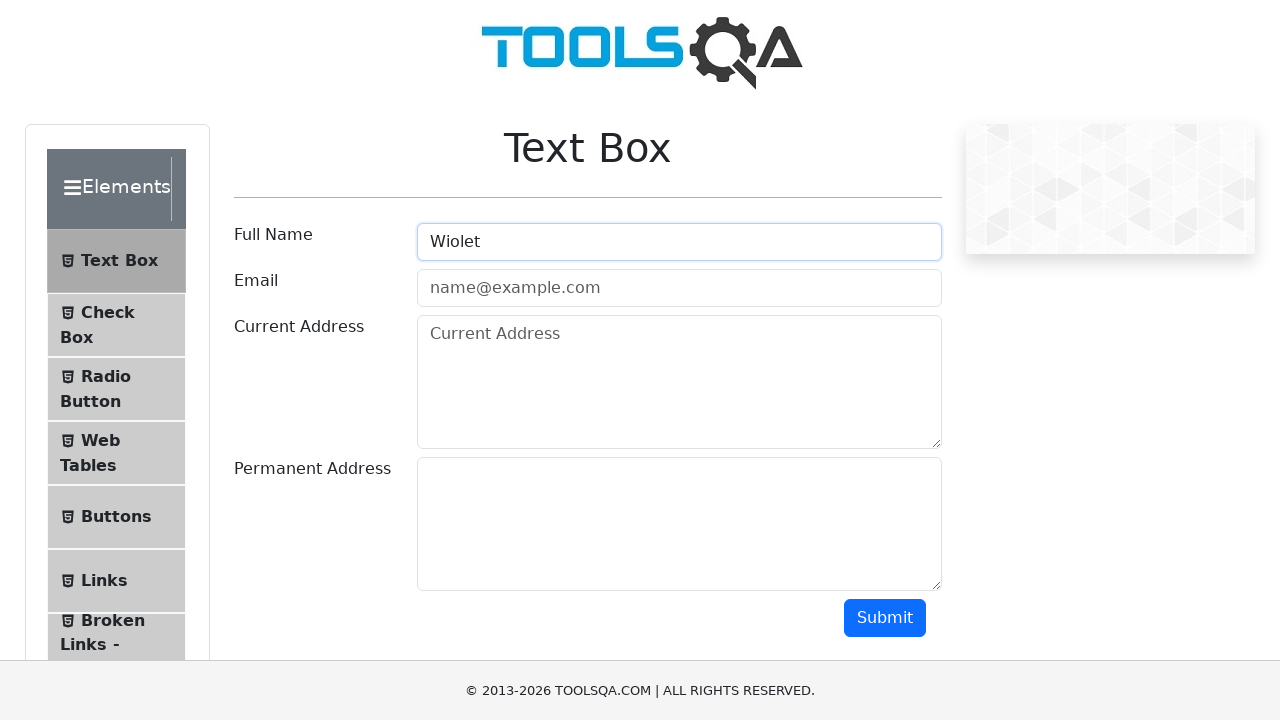

Filled email field with 'abc@gmail.com' on #userEmail
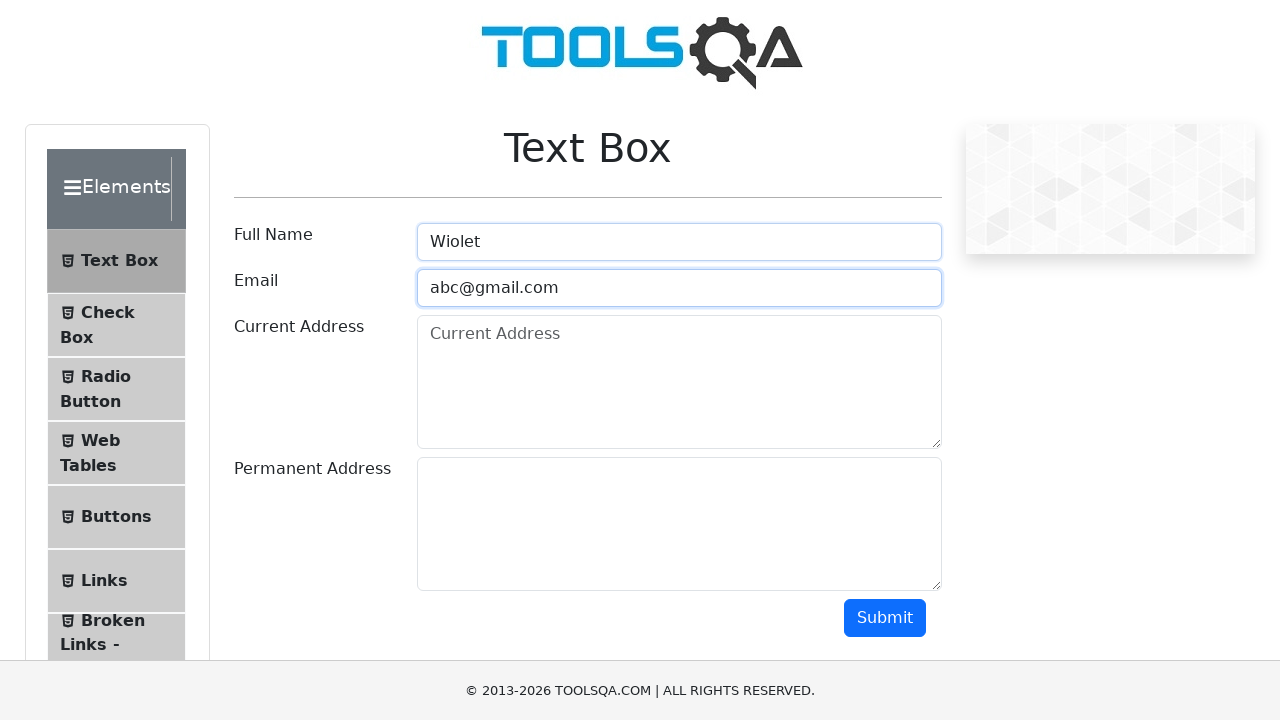

Filled current address field with 'Canada' on #currentAddress
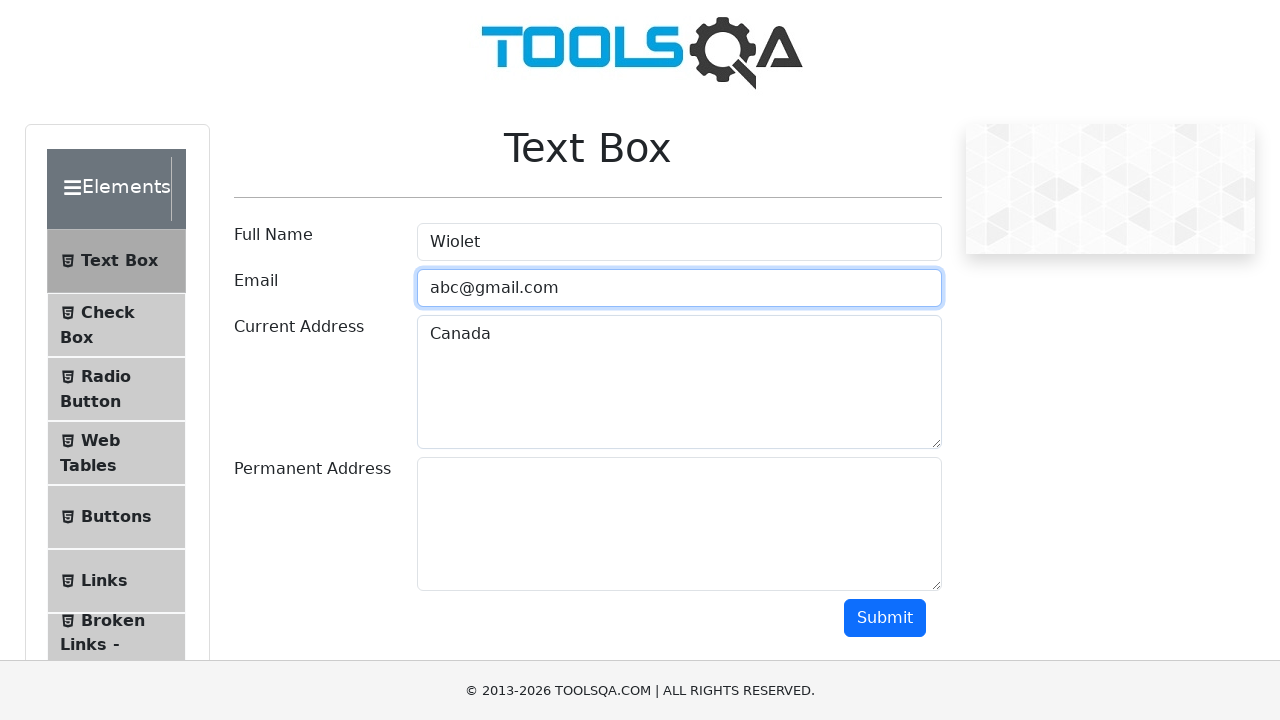

Filled permanent address field with 'India' on #permanentAddress
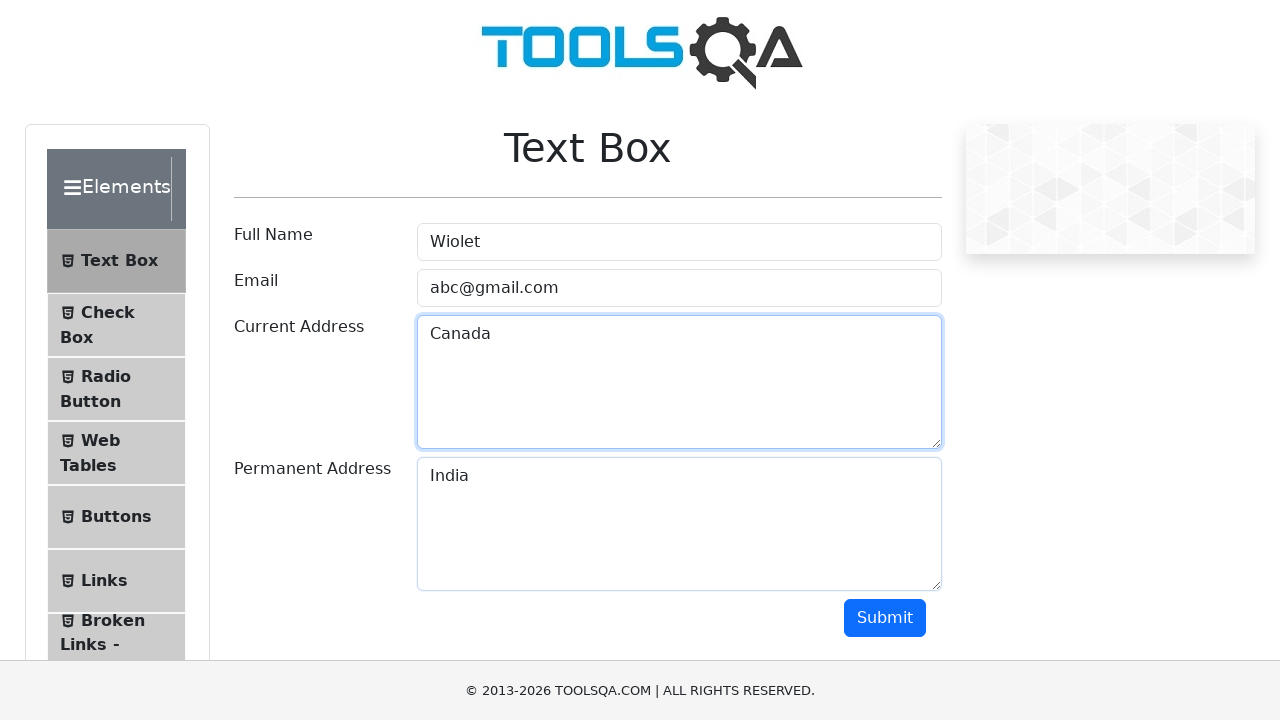

Clicked submit button to submit the form at (885, 618) on #submit
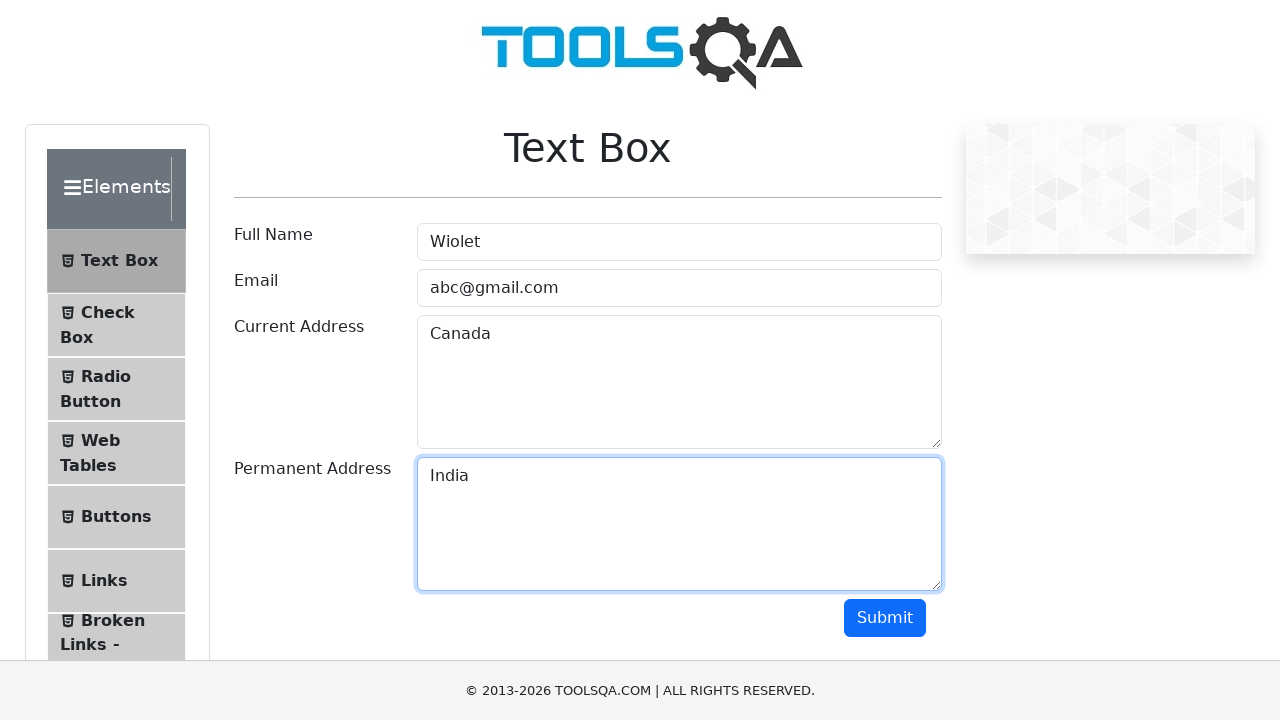

Form submission output appeared
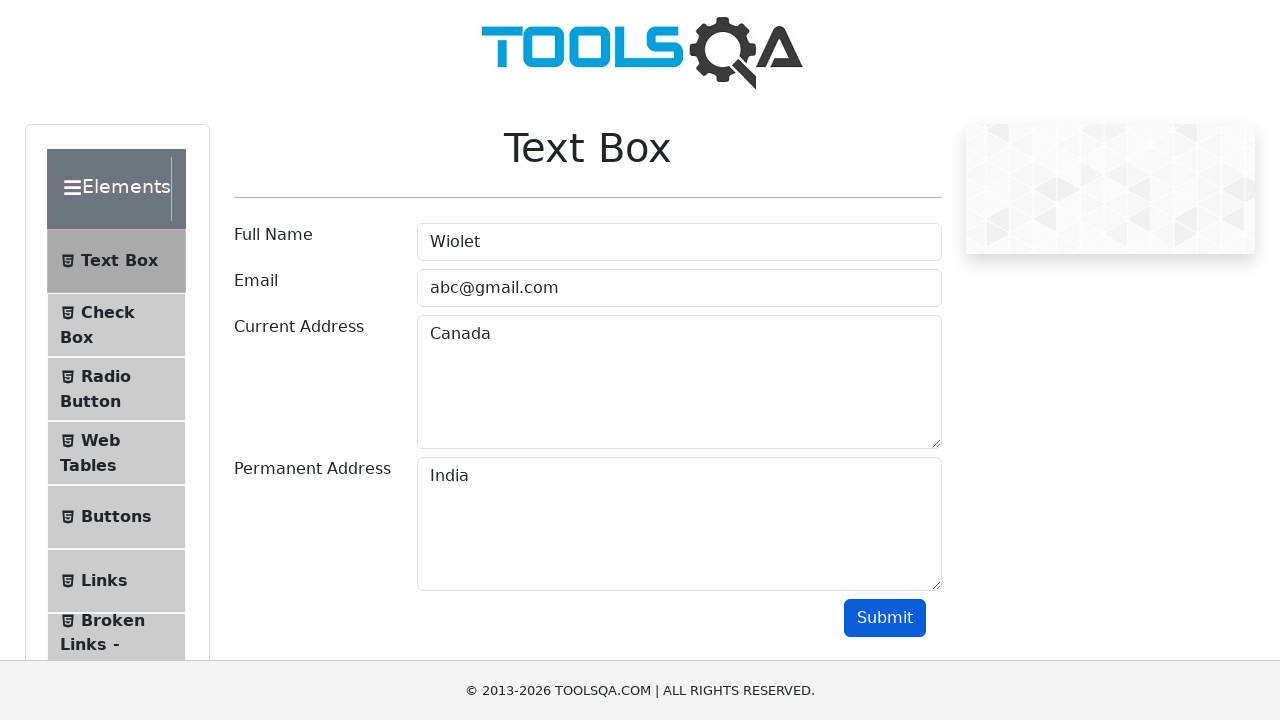

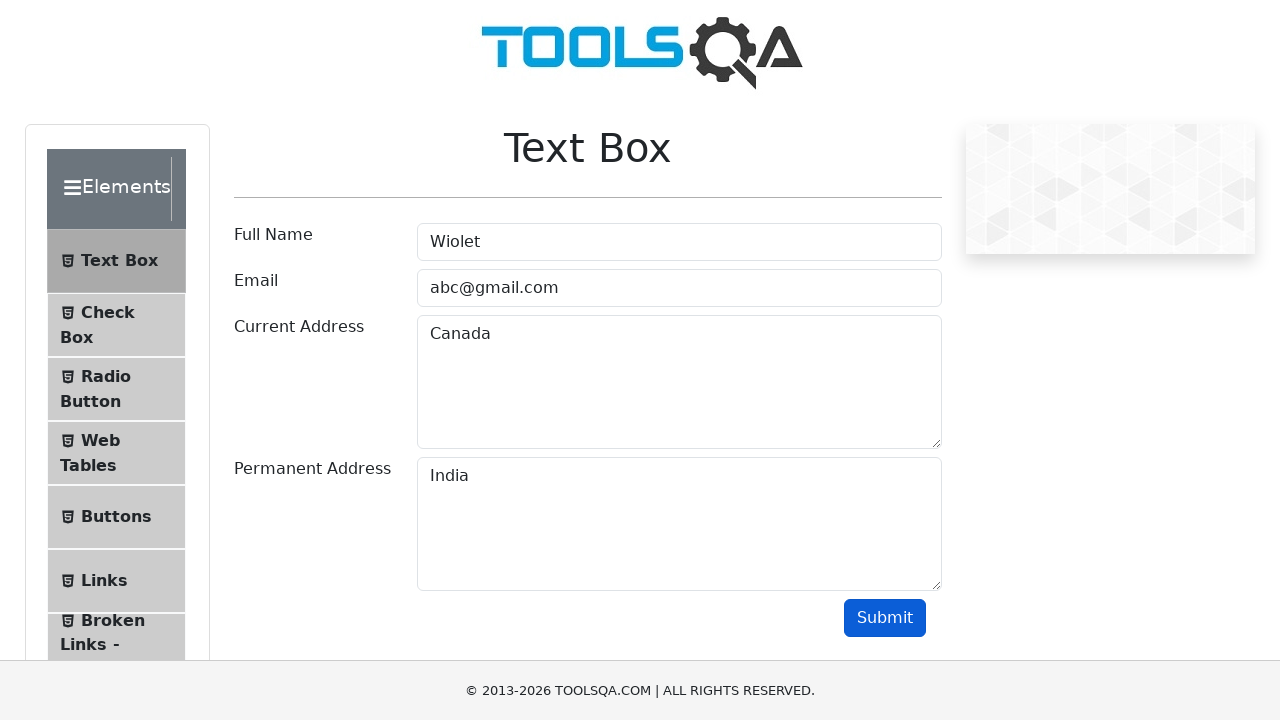